Tests radio button functionality by clicking the 'Yes' radio button and verifying the selection message

Starting URL: https://demoqa.com/radio-button

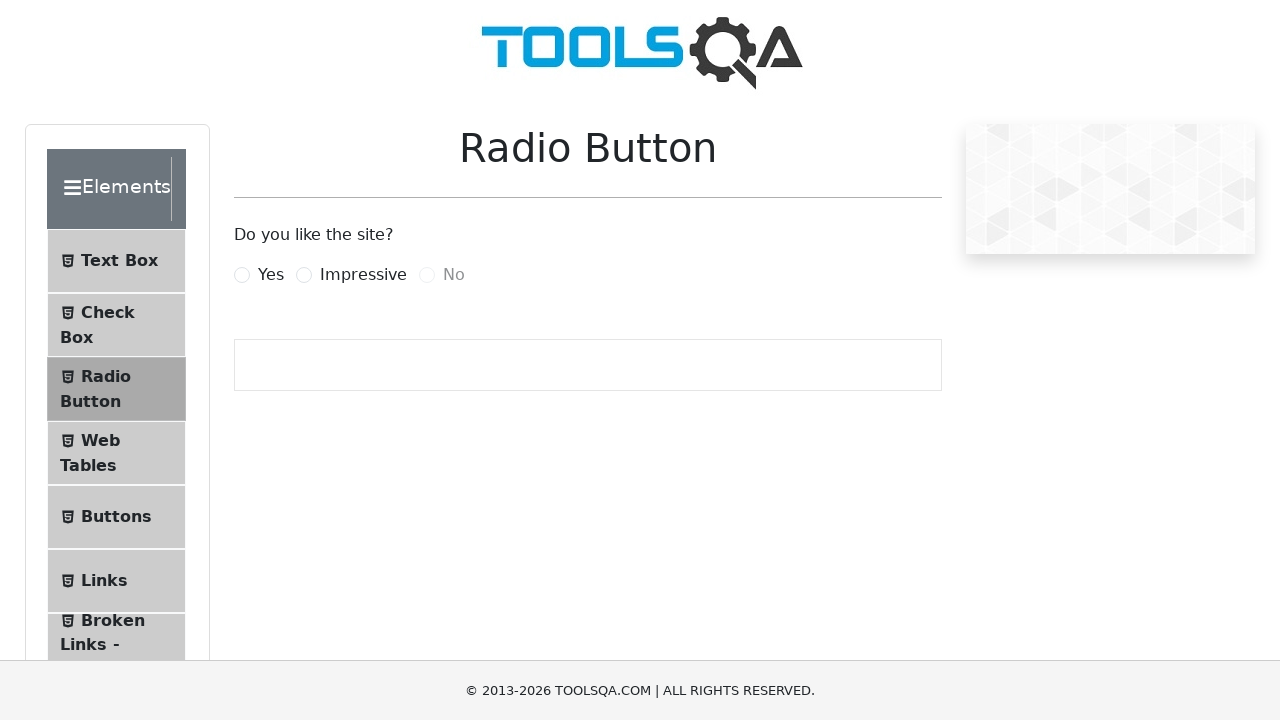

Clicked the 'Yes' radio button at (271, 275) on [for='yesRadio']
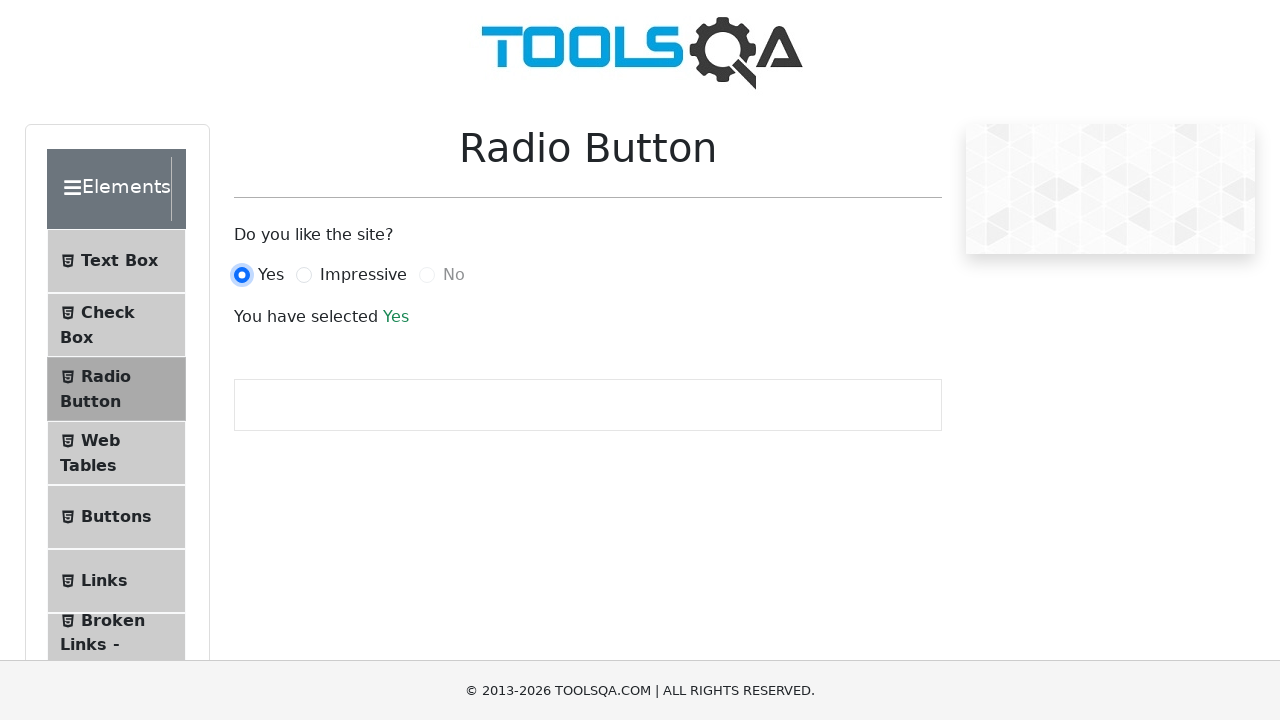

Selection confirmation message appeared
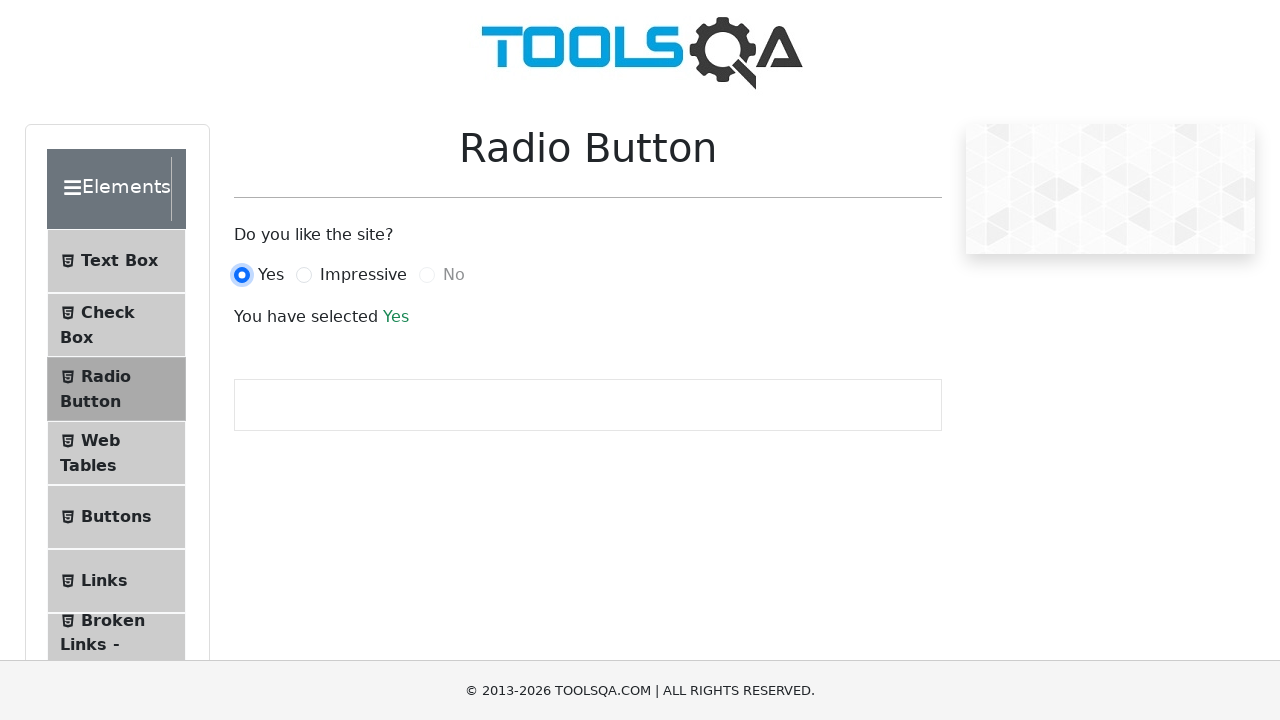

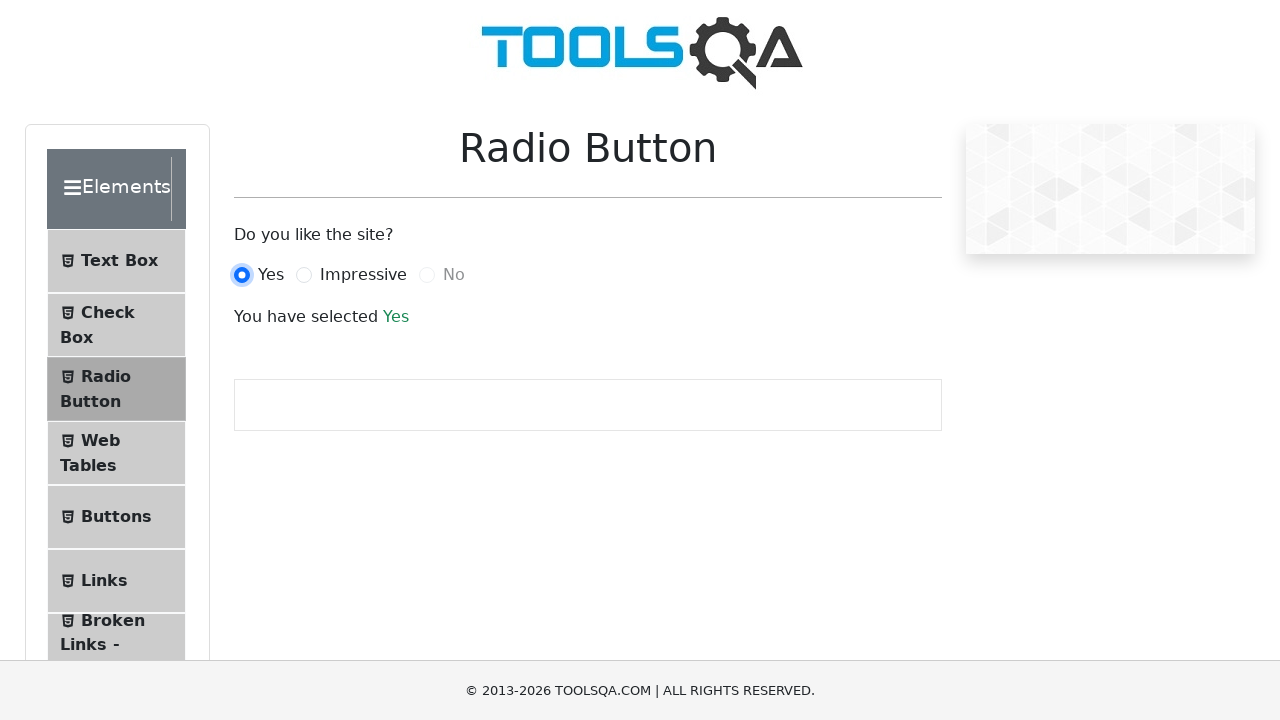